Automates playing Smash Karts game by navigating to the game site, attempting to join a game by clicking play/start/join buttons, and then performing a movement pattern using arrow keys and spacebar.

Starting URL: https://smashkarts.io/

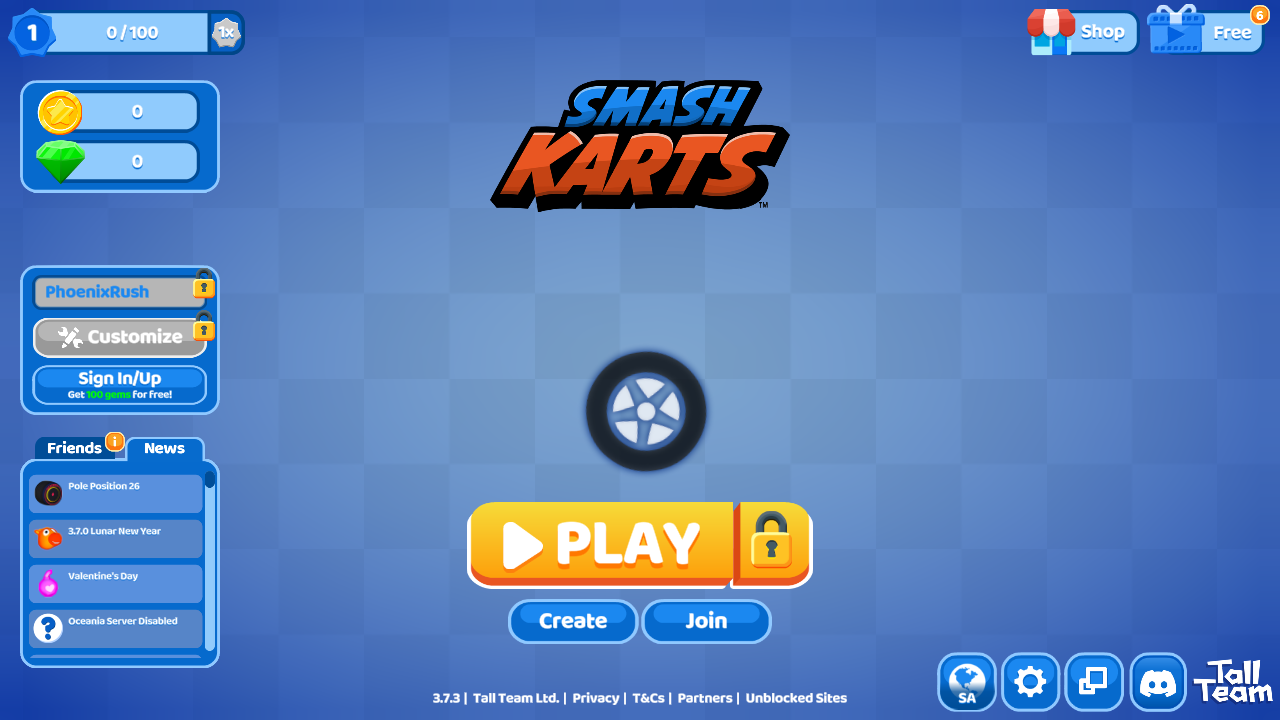

Waited for body element to load
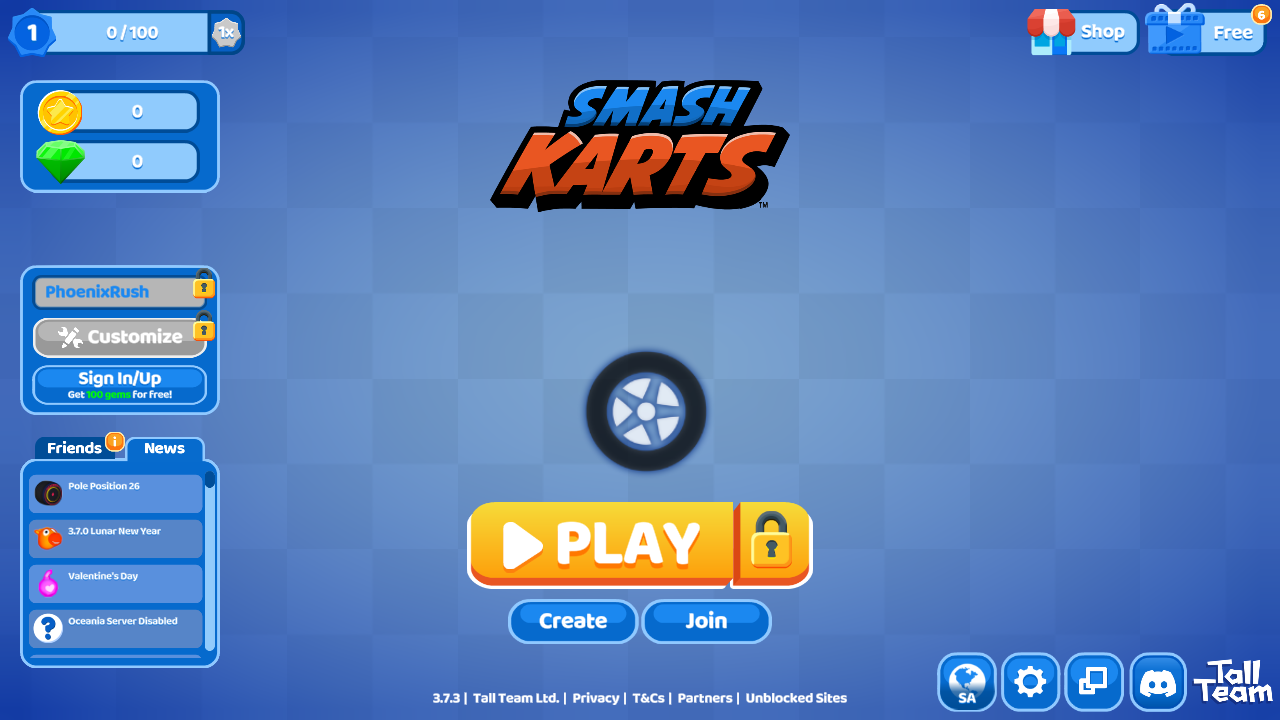

Waited 5 seconds for game to initialize
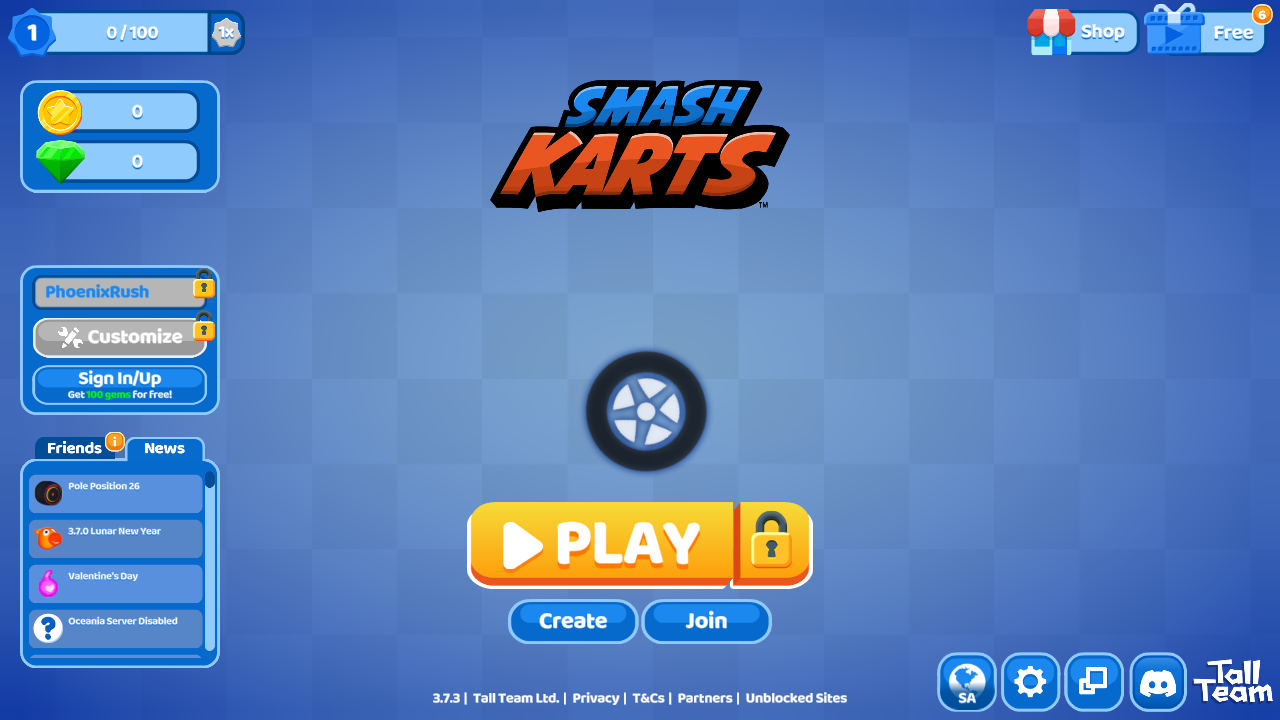

Waited 5 seconds for game to start
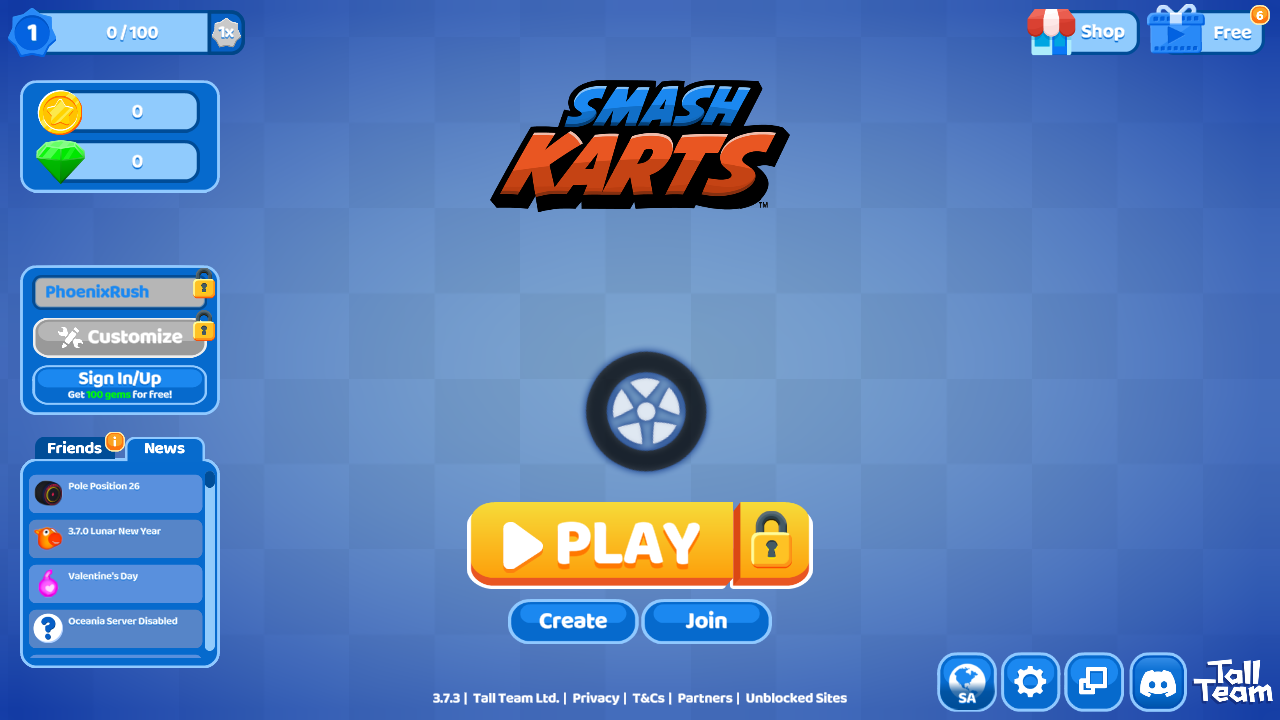

Pressed ArrowUp key down
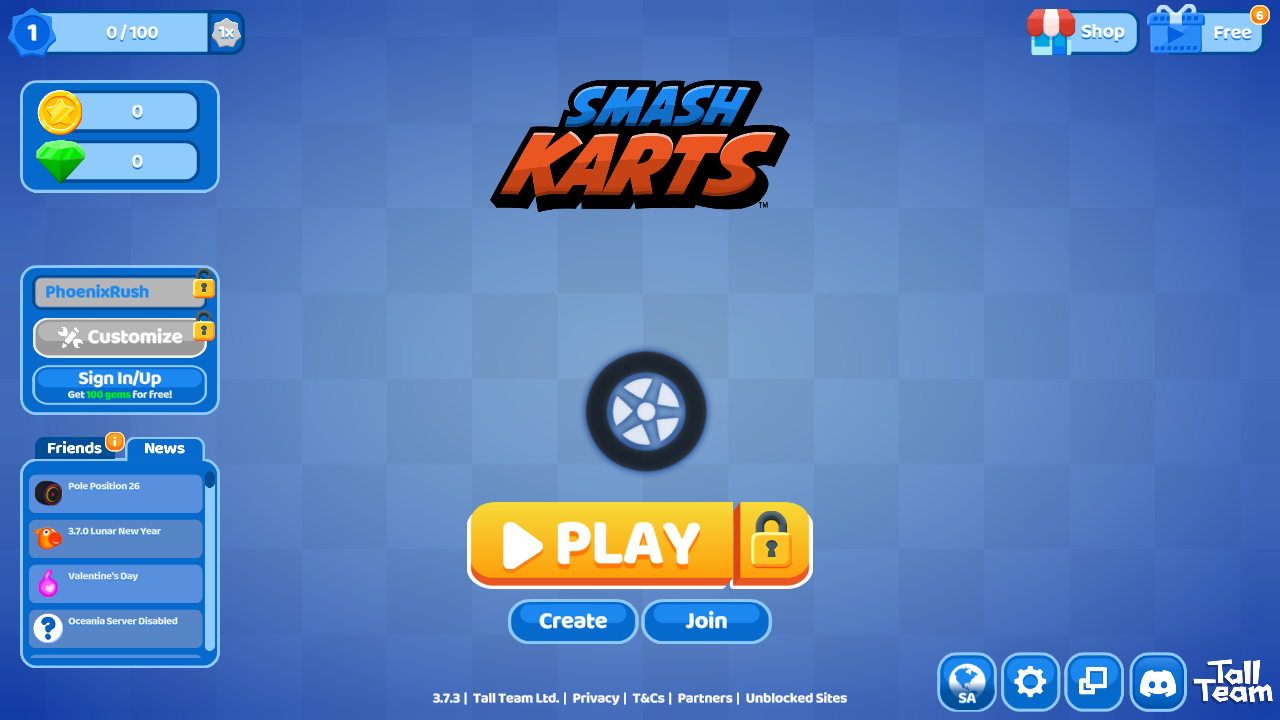

Held ArrowUp for 2 seconds
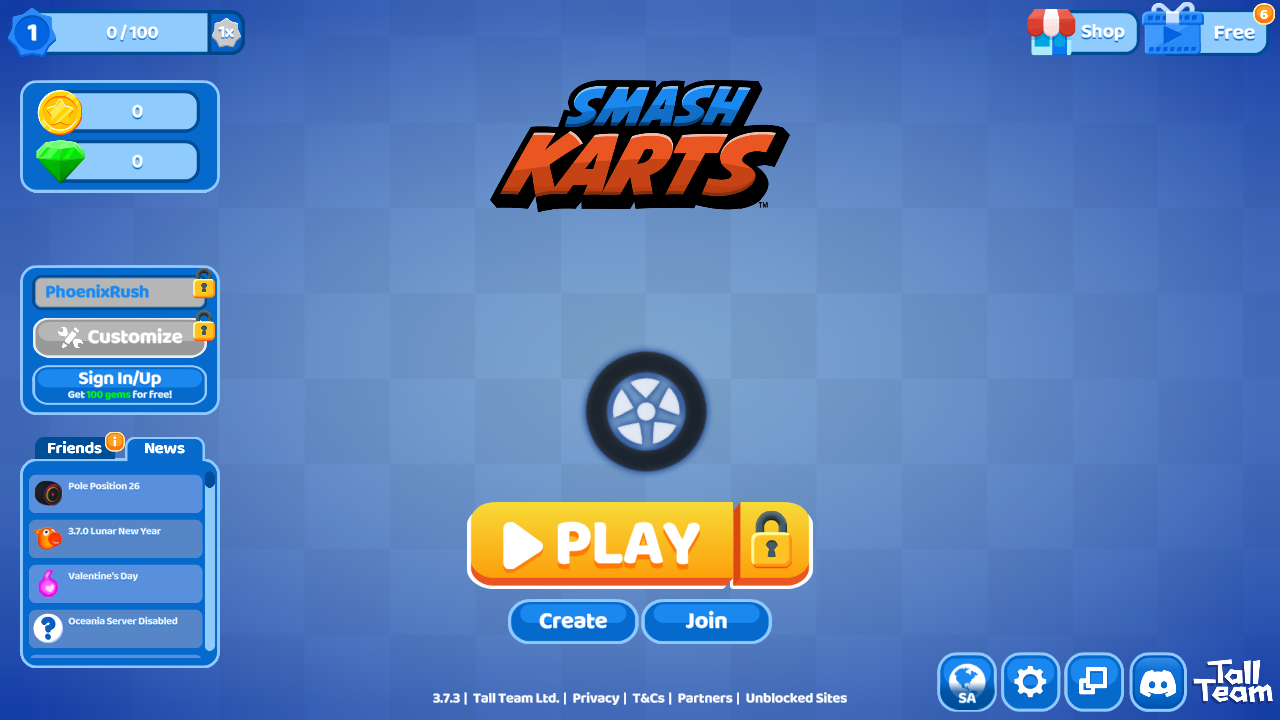

Pressed ArrowLeft key down (Up+Left movement)
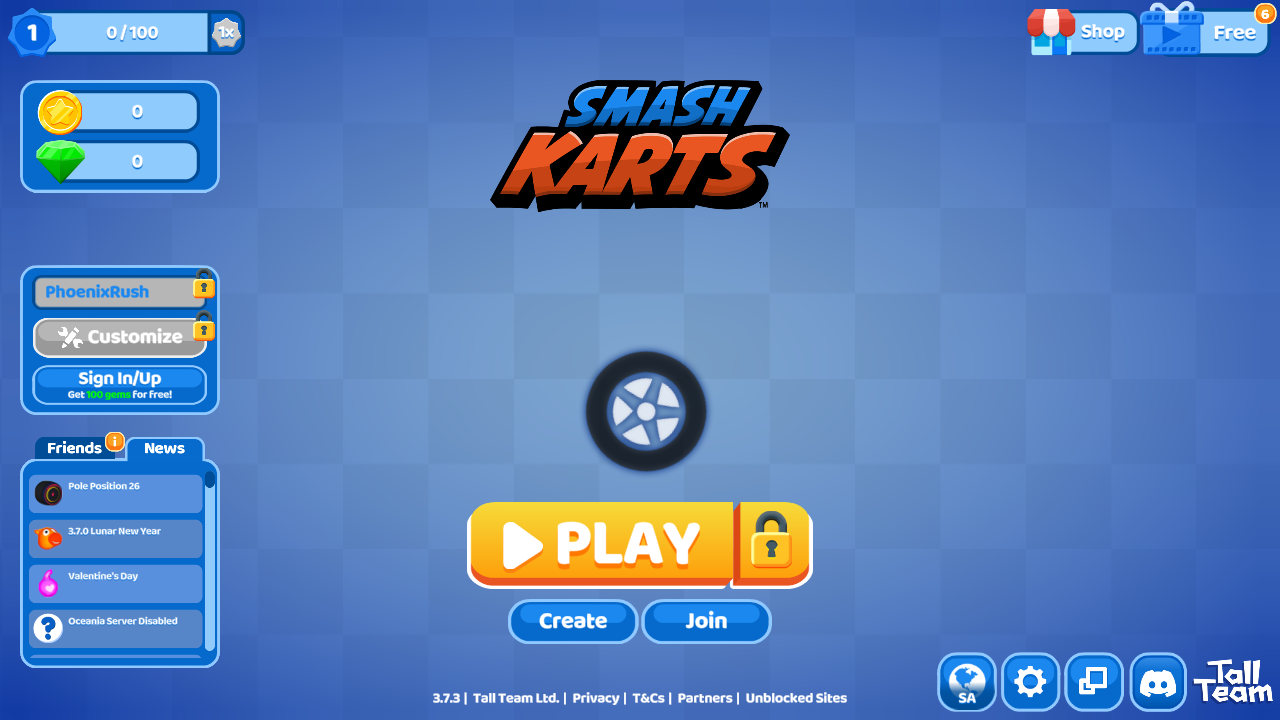

Held Up+Left movement for 2 seconds
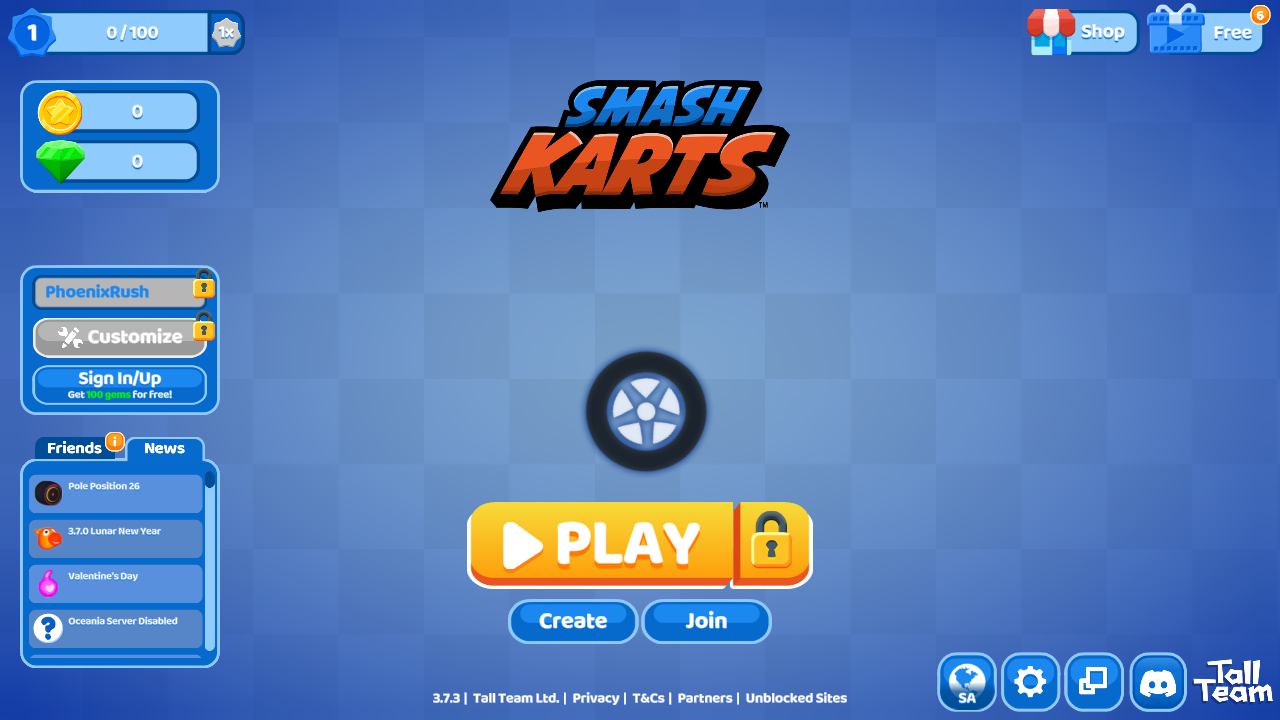

Released ArrowLeft key
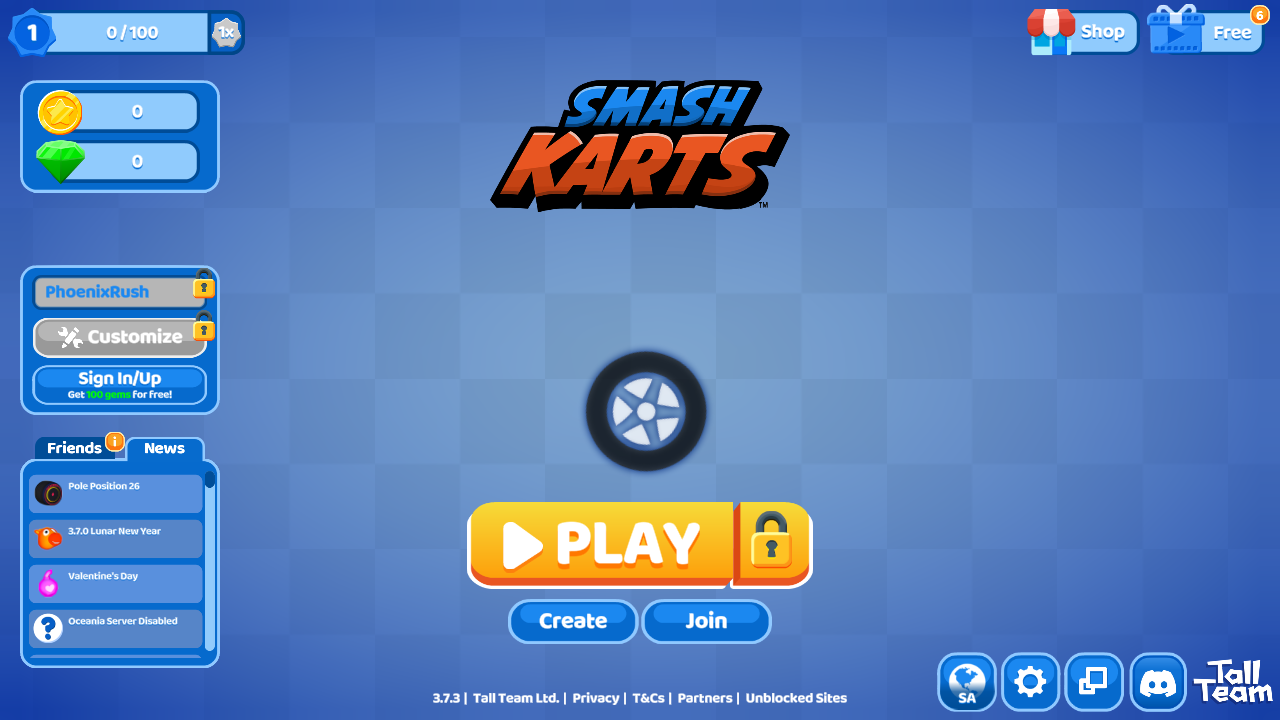

Pressed ArrowRight key down (Up+Right movement)
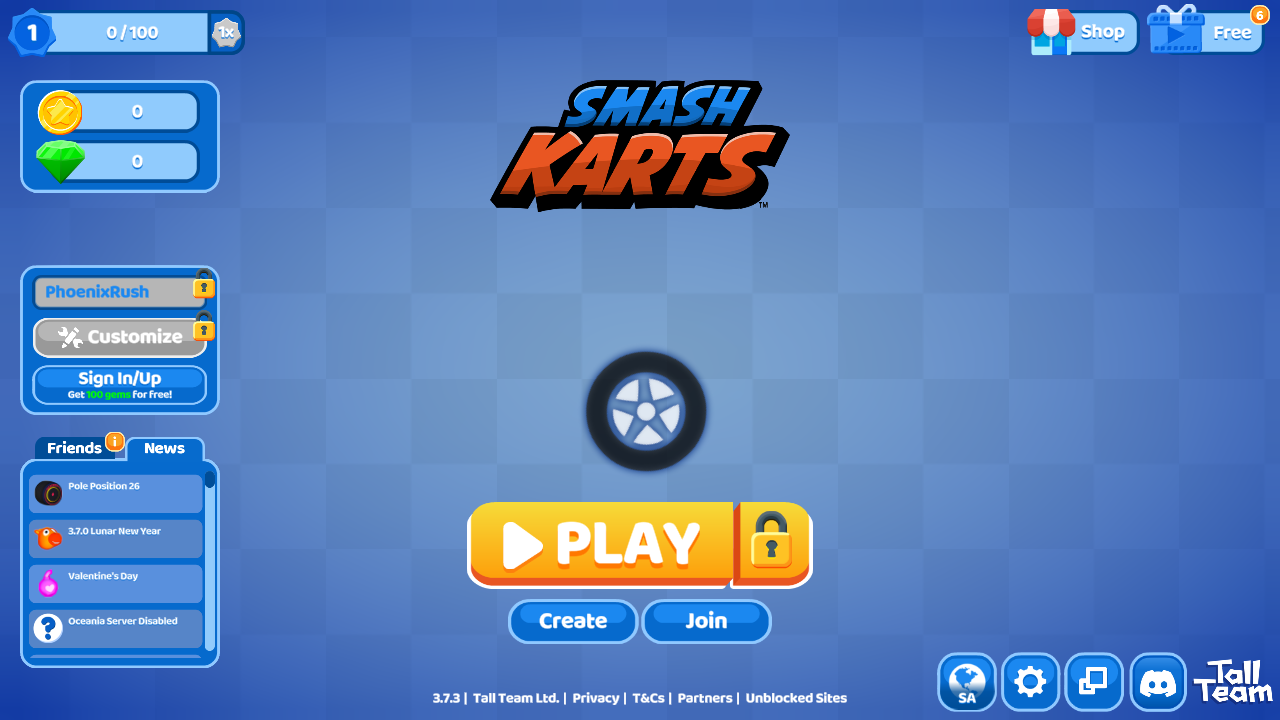

Held Up+Right movement for 2 seconds
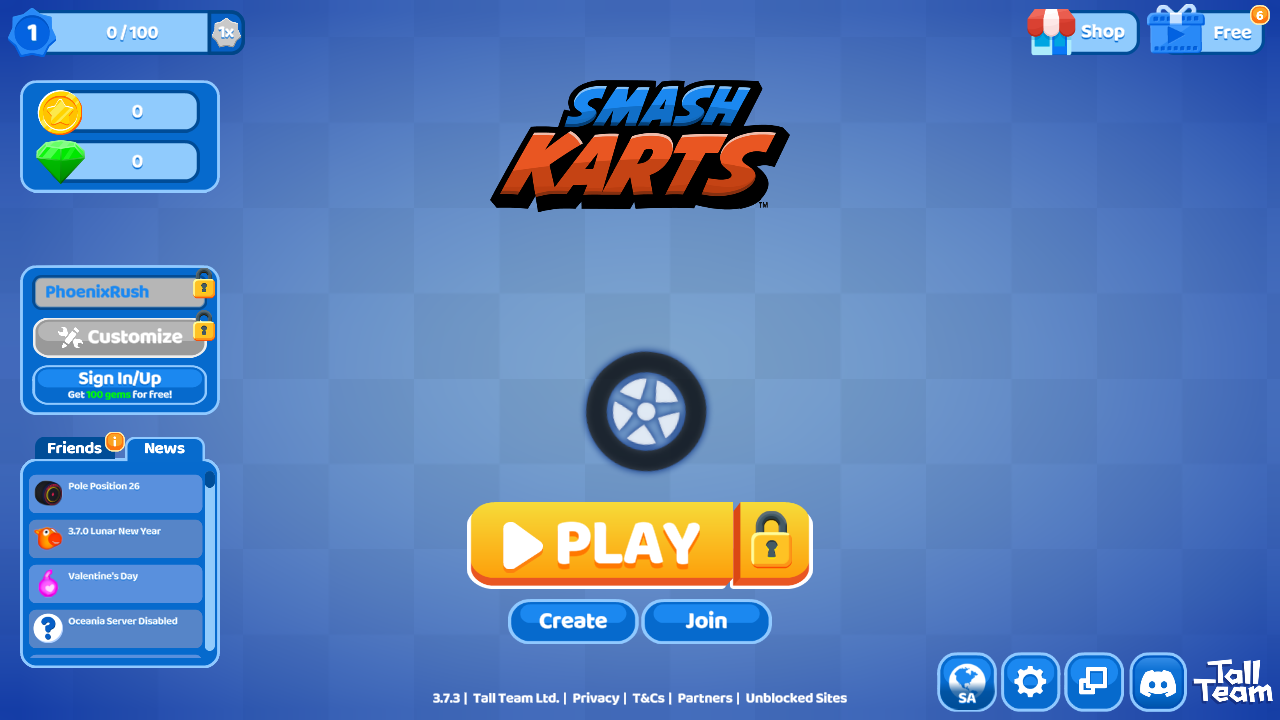

Released ArrowRight key
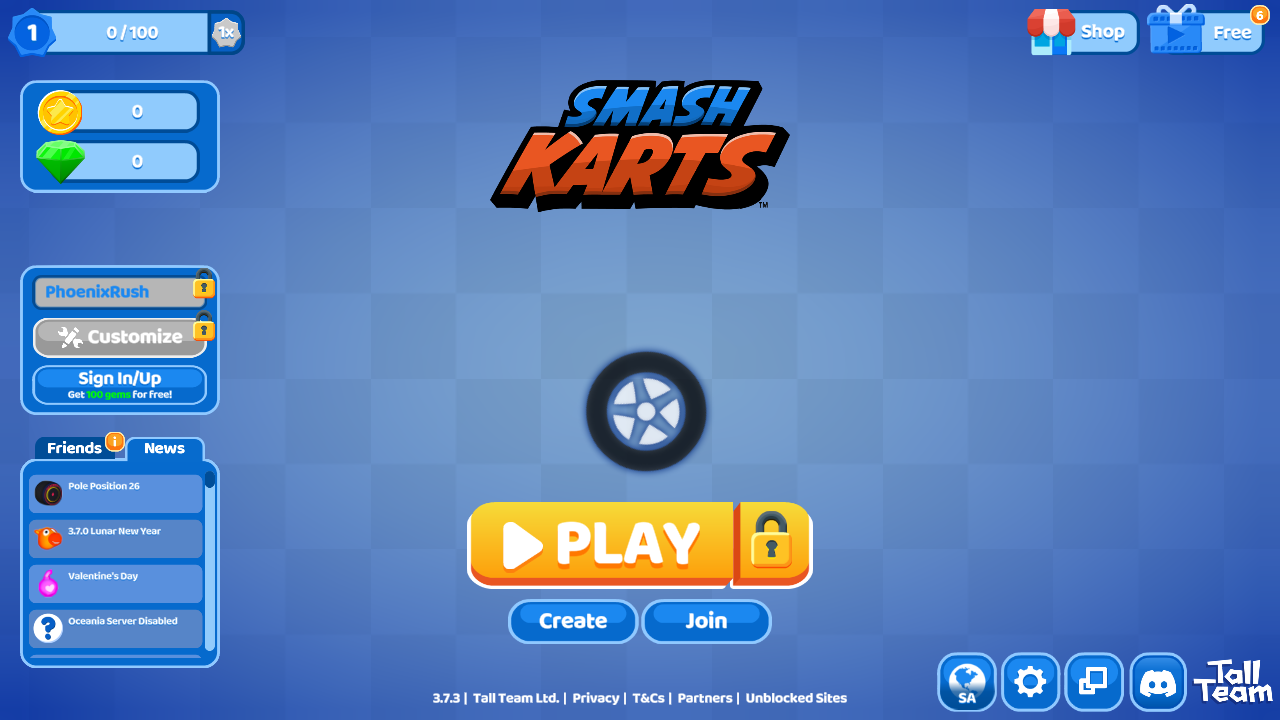

Pressed Space key (action button)
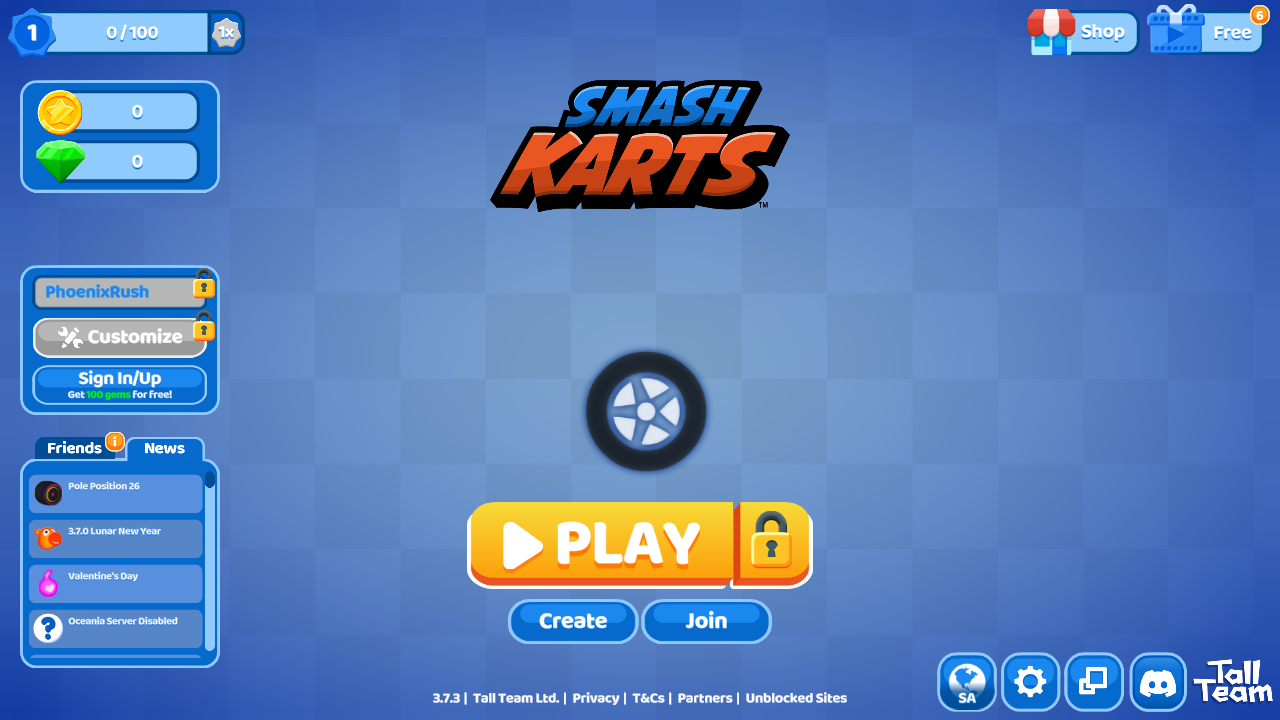

Waited 500ms after Space press
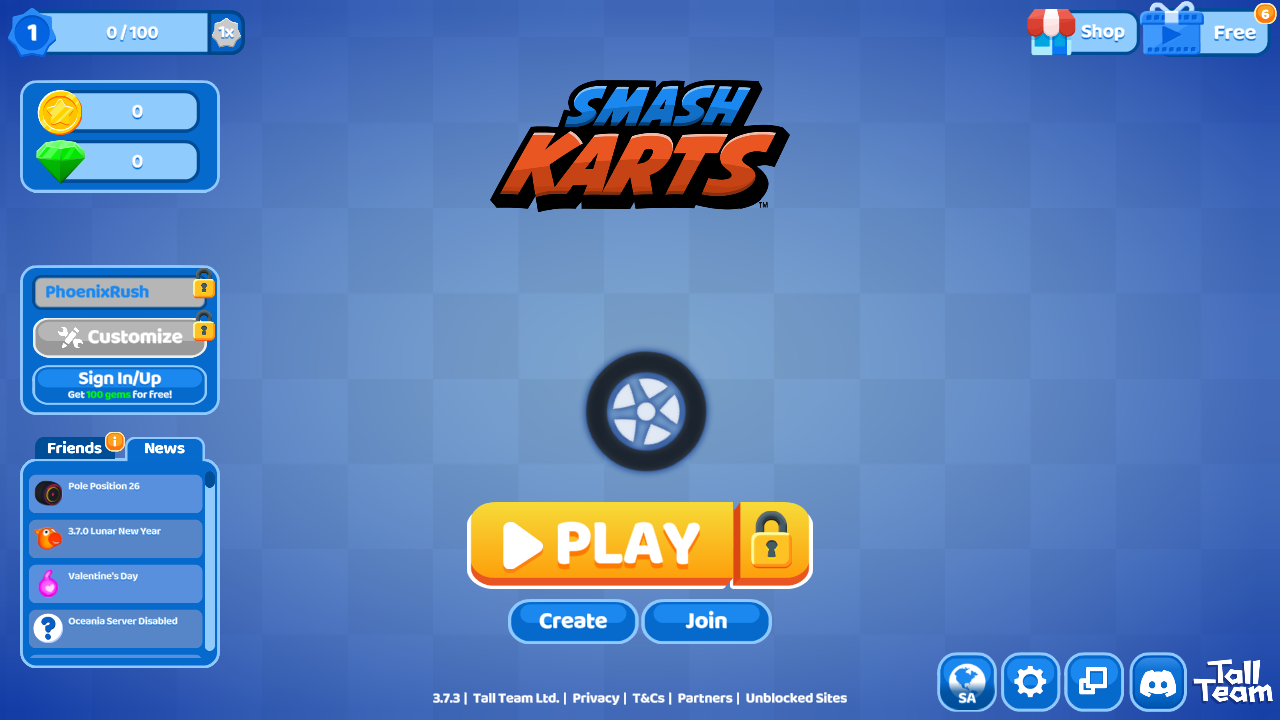

Released ArrowUp key
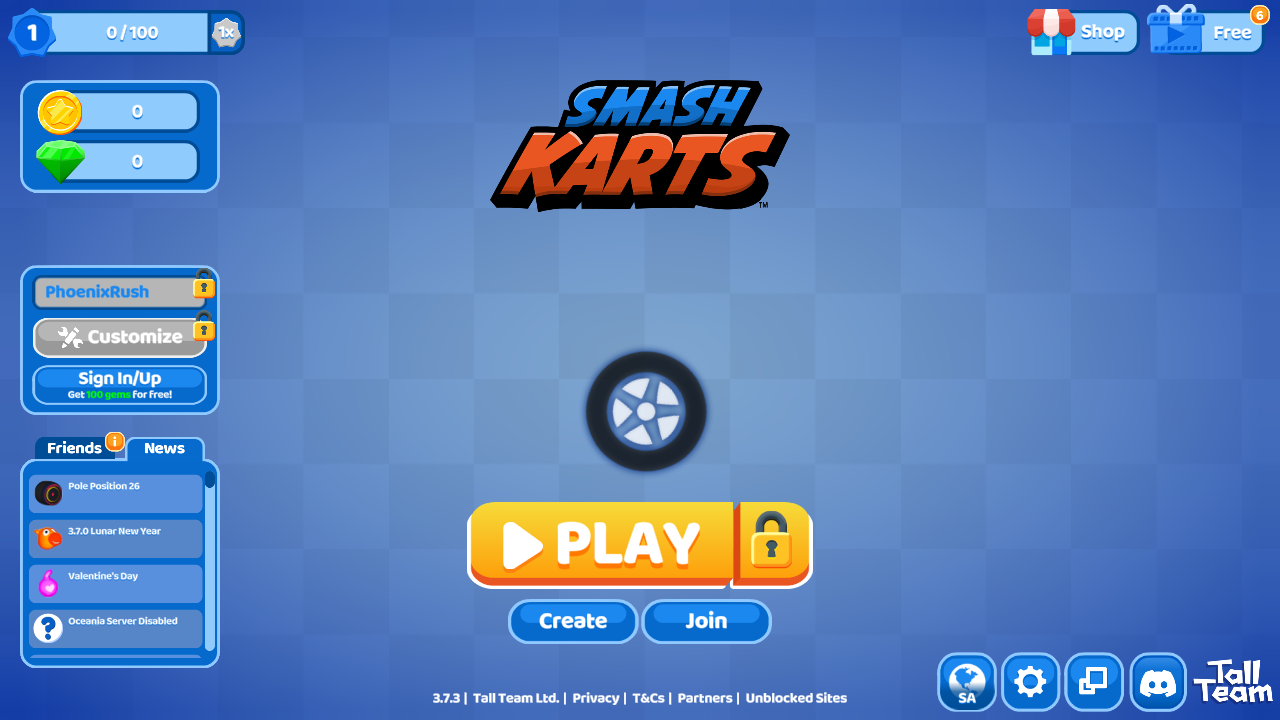

Pressed ArrowDown key down
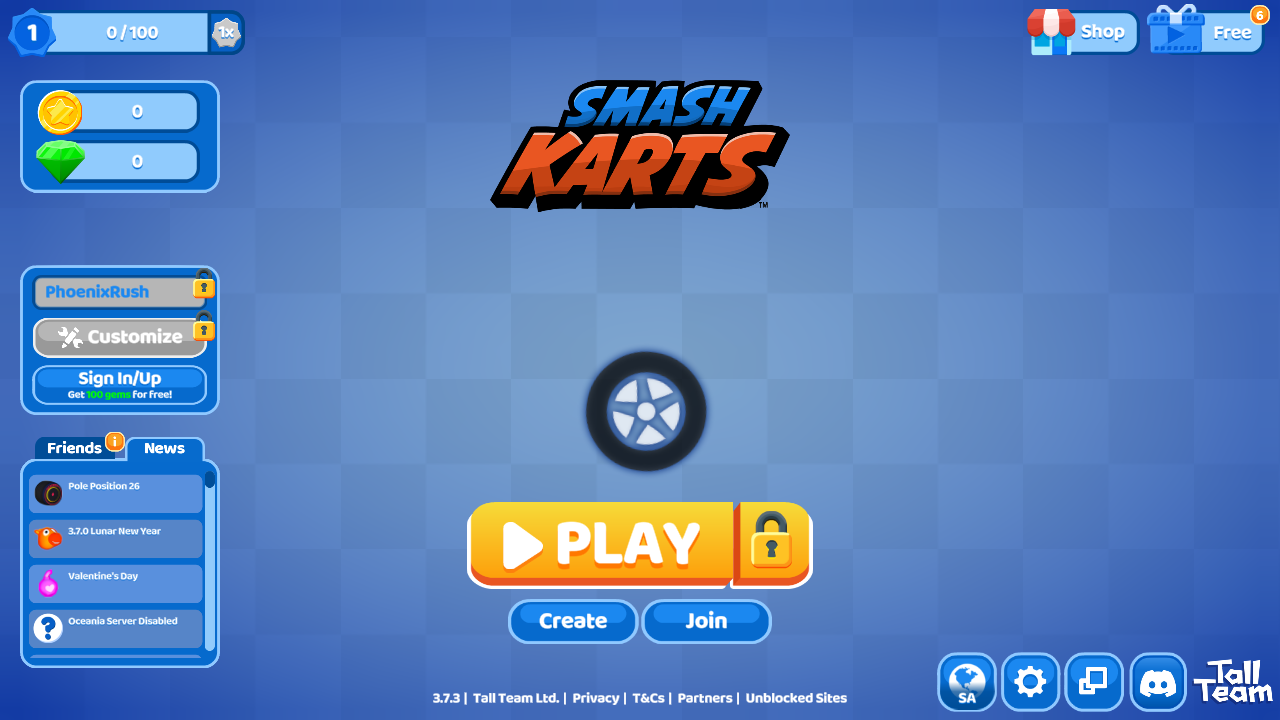

Held ArrowDown for 2 seconds
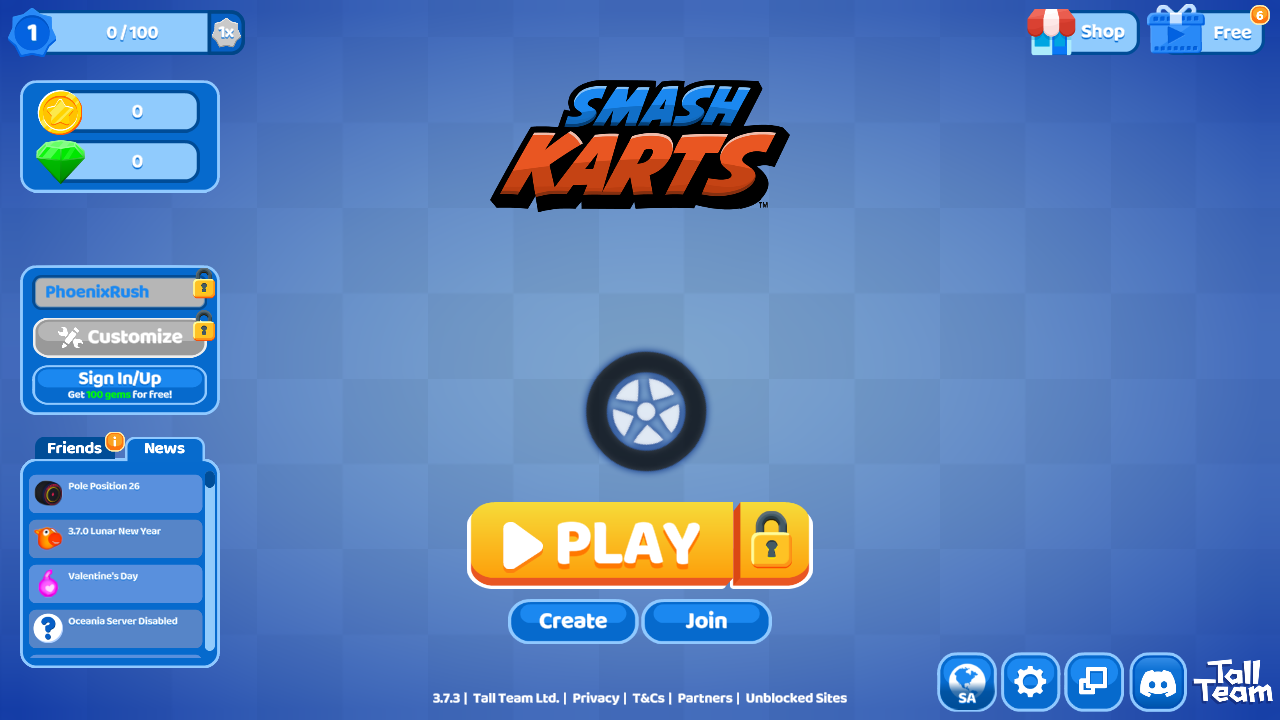

Pressed ArrowLeft key down (Down+Left movement)
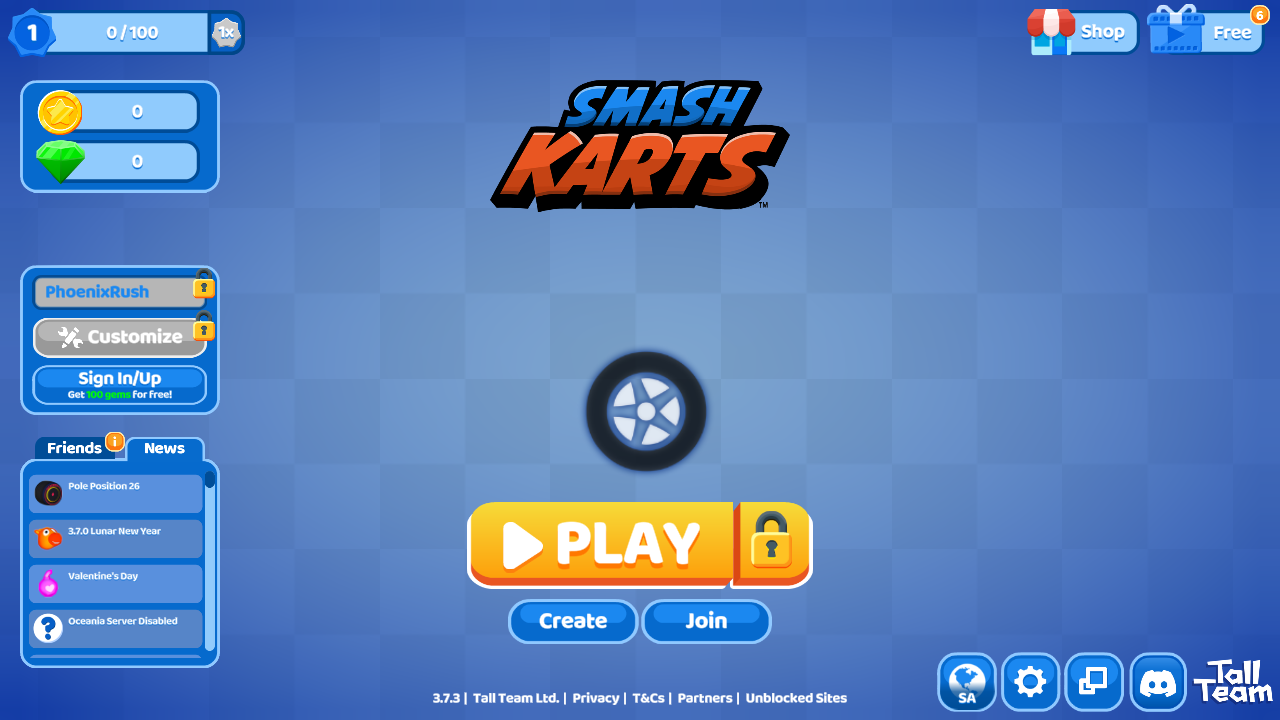

Held Down+Left movement for 2 seconds
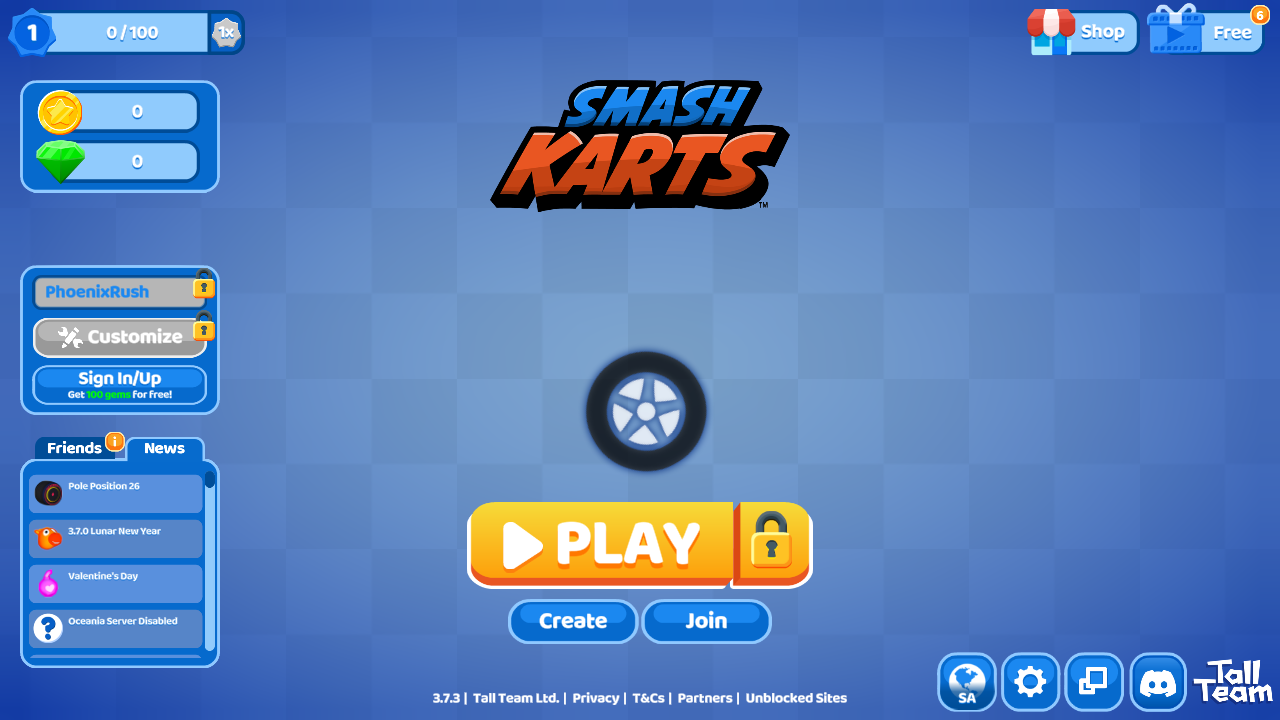

Released ArrowLeft key
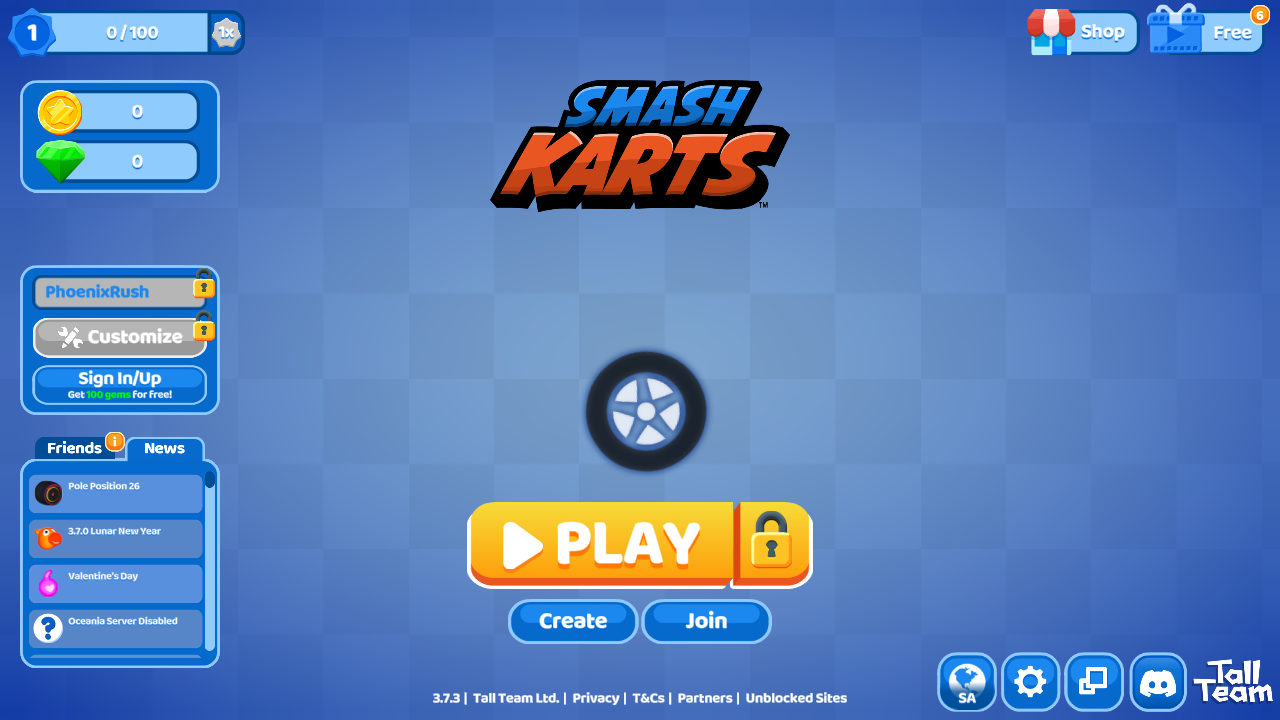

Pressed ArrowRight key down (Down+Right movement)
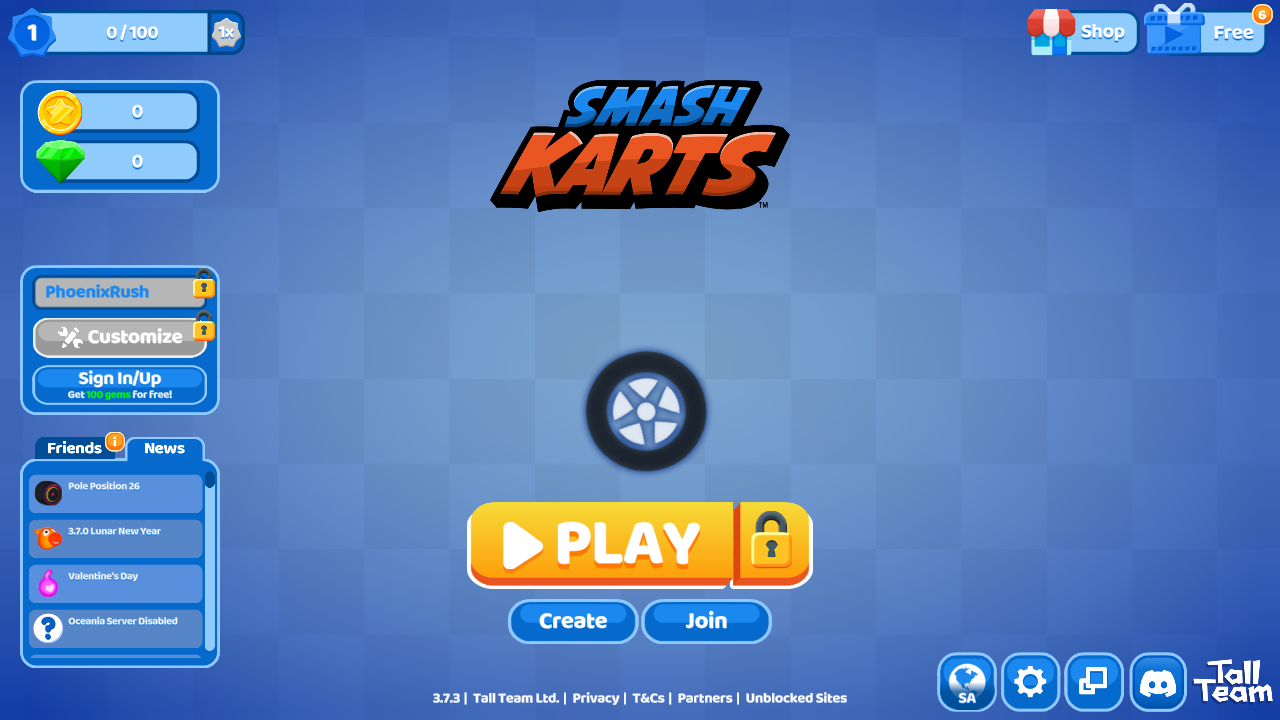

Held Down+Right movement for 2 seconds
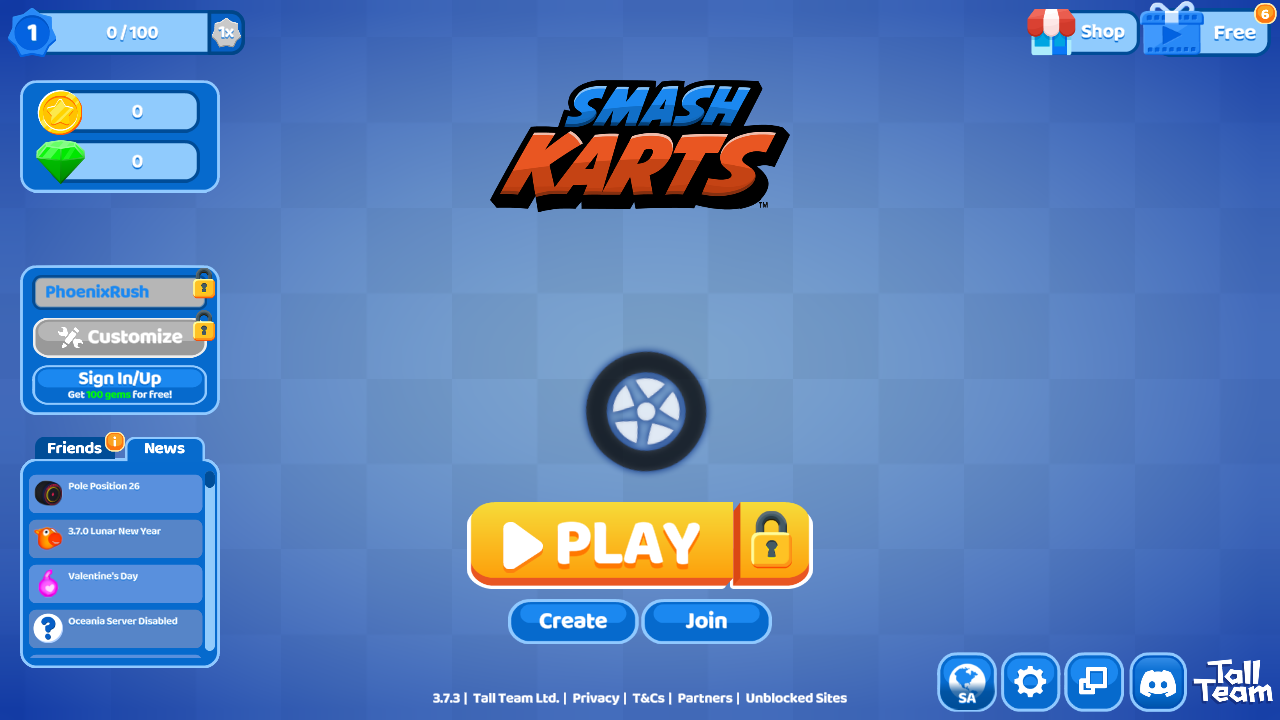

Released ArrowRight key
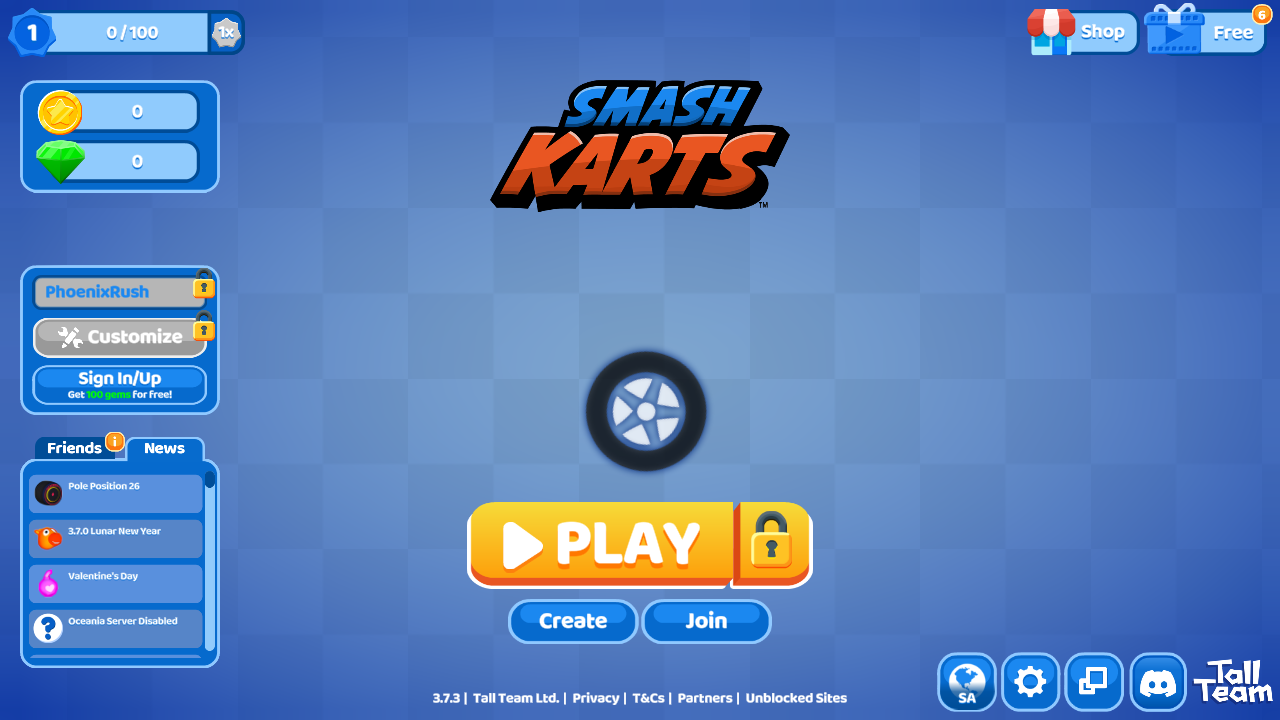

Pressed Space key (action button)
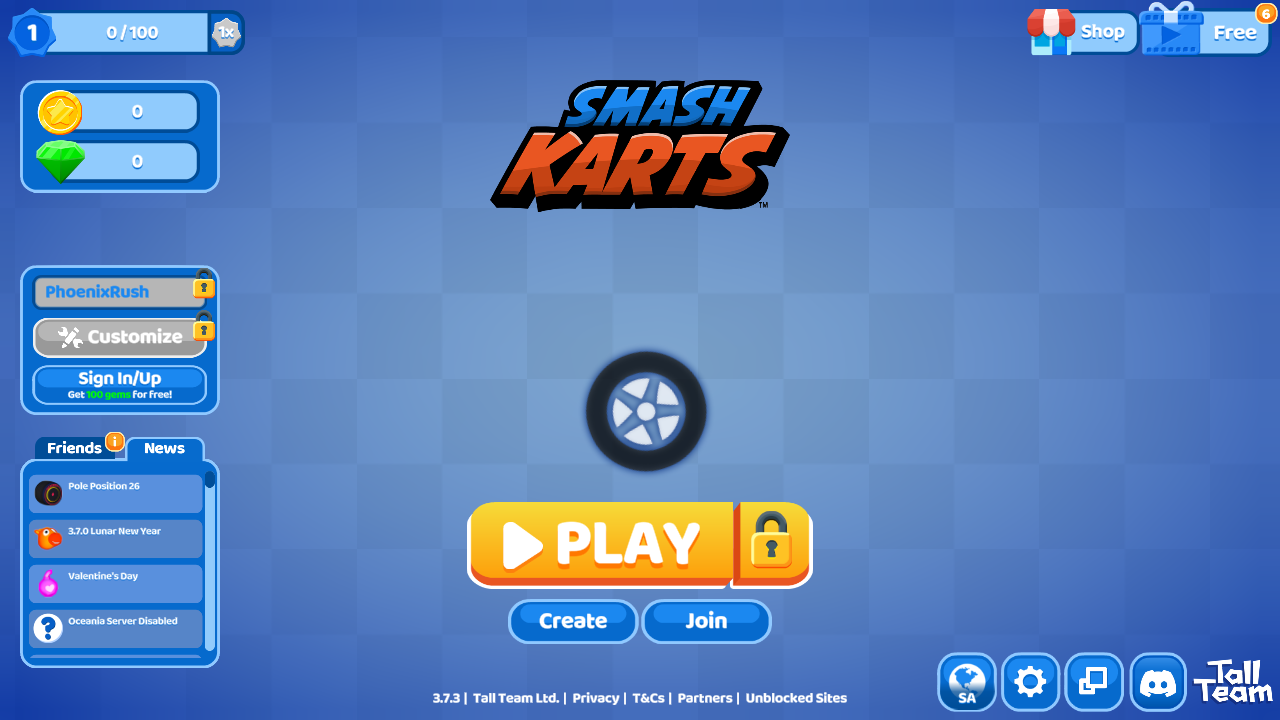

Released ArrowDown key, movement cycle complete
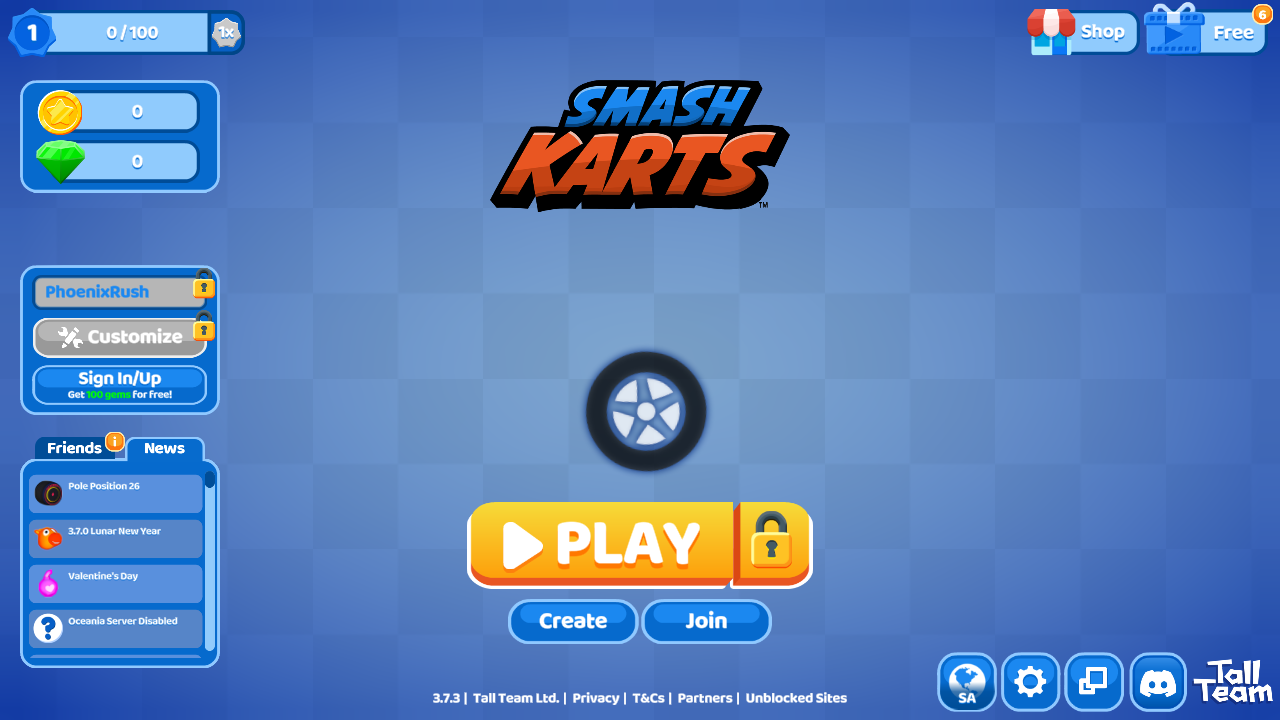

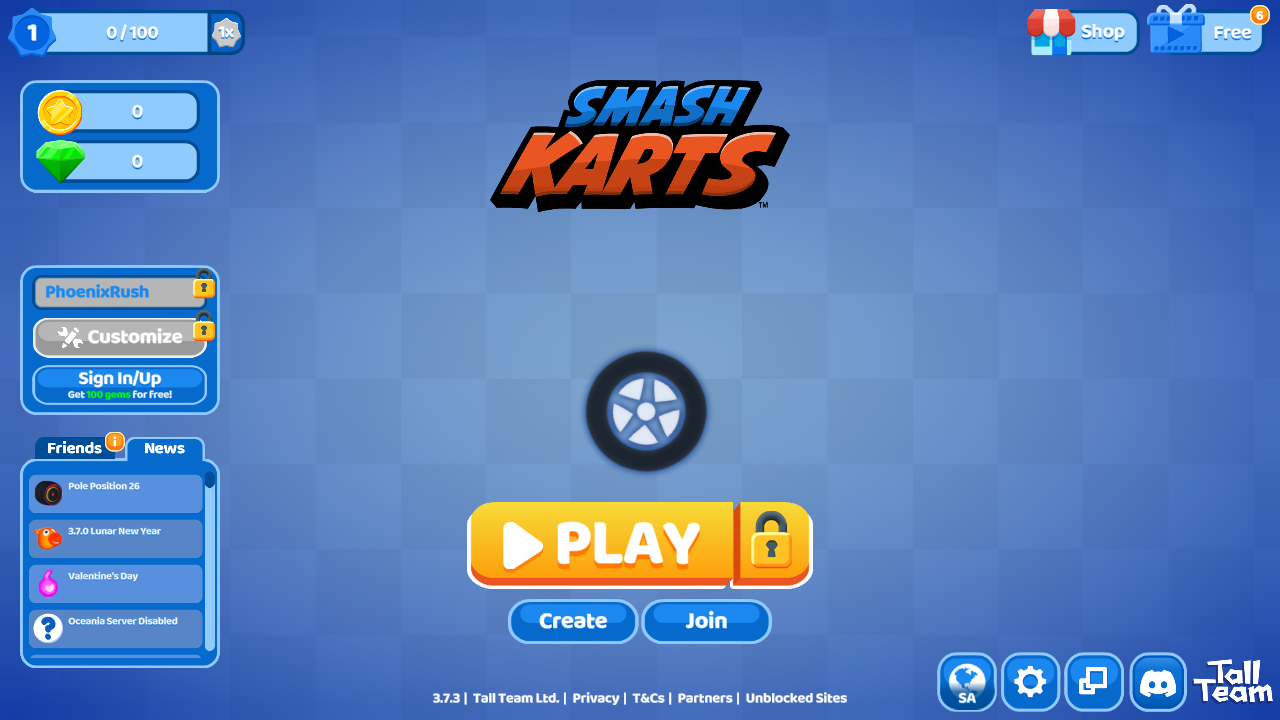